Navigates to the Mozilla Developer Network homepage and verifies the page loads by checking for the page title

Starting URL: https://developer.mozilla.org/en-US/

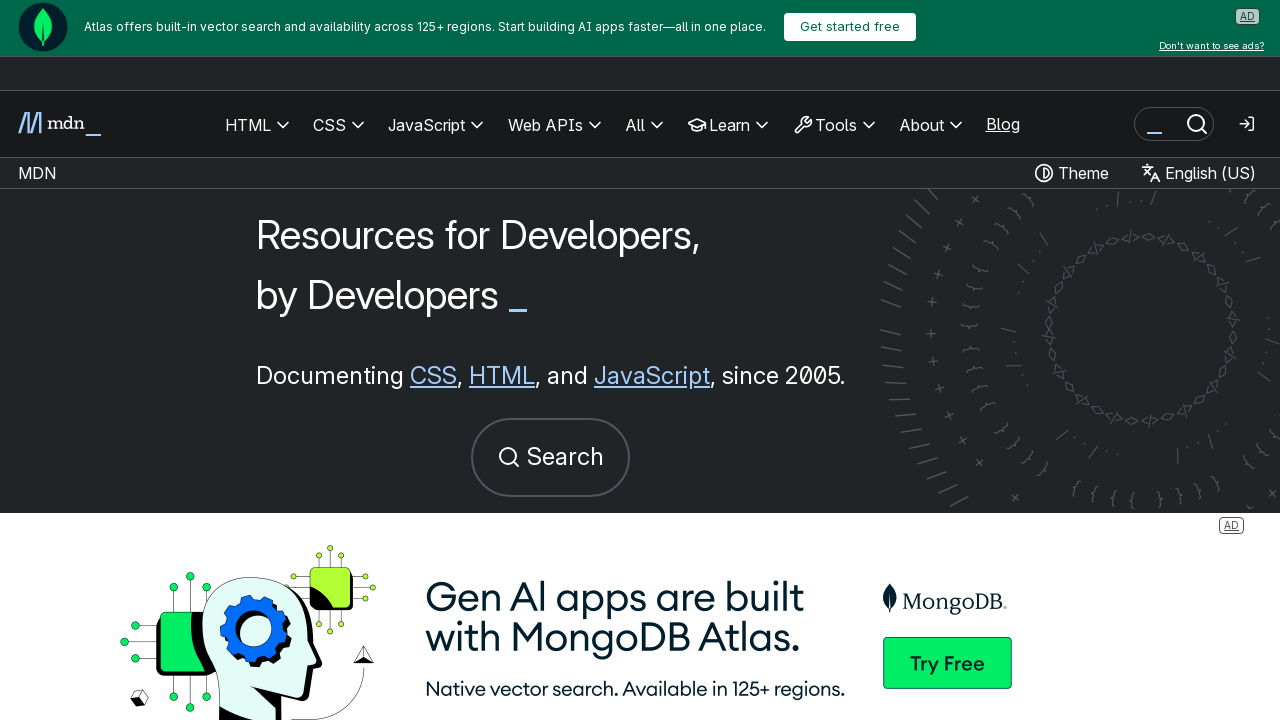

Navigated to Mozilla Developer Network homepage
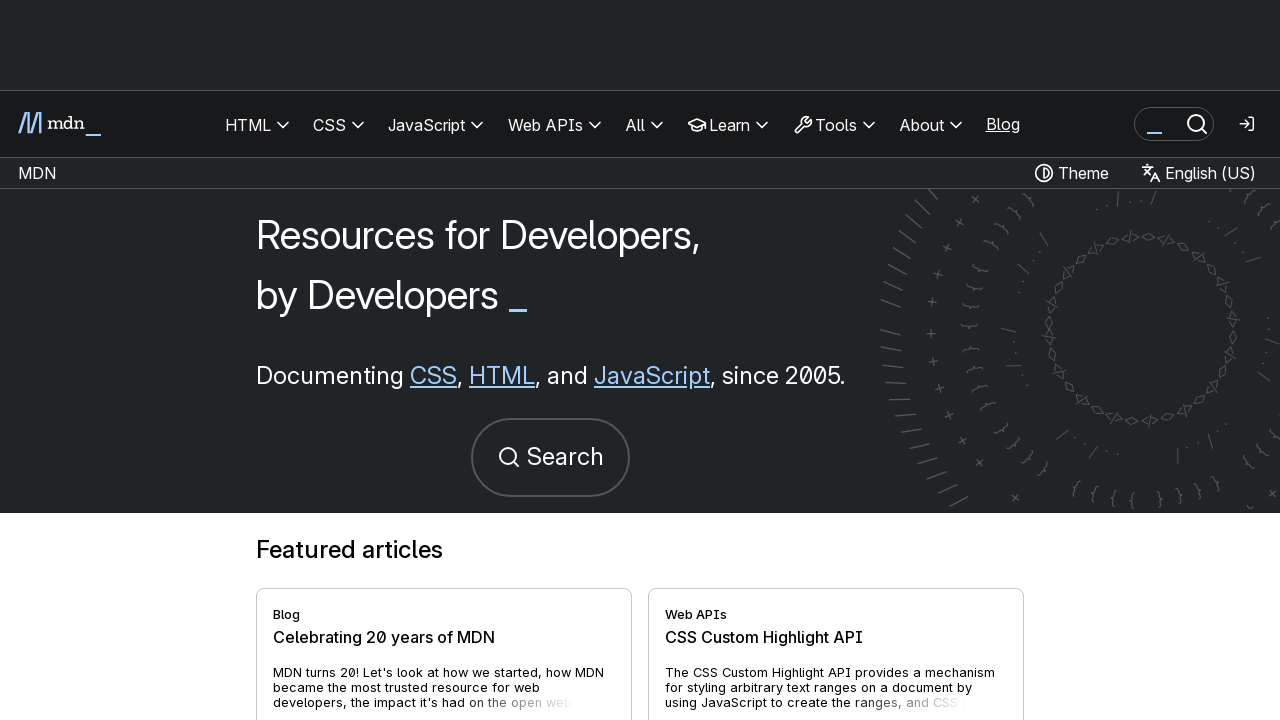

Page loaded and DOM content is ready
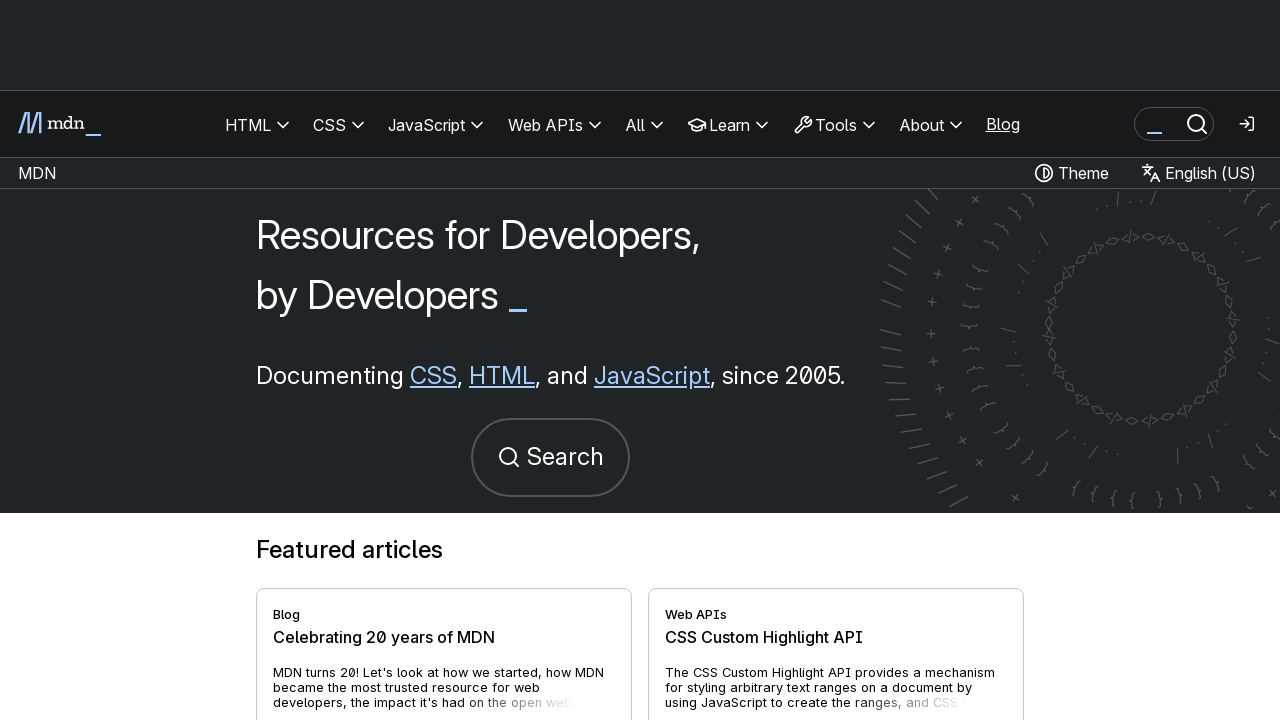

Retrieved page title: MDN Web Docs
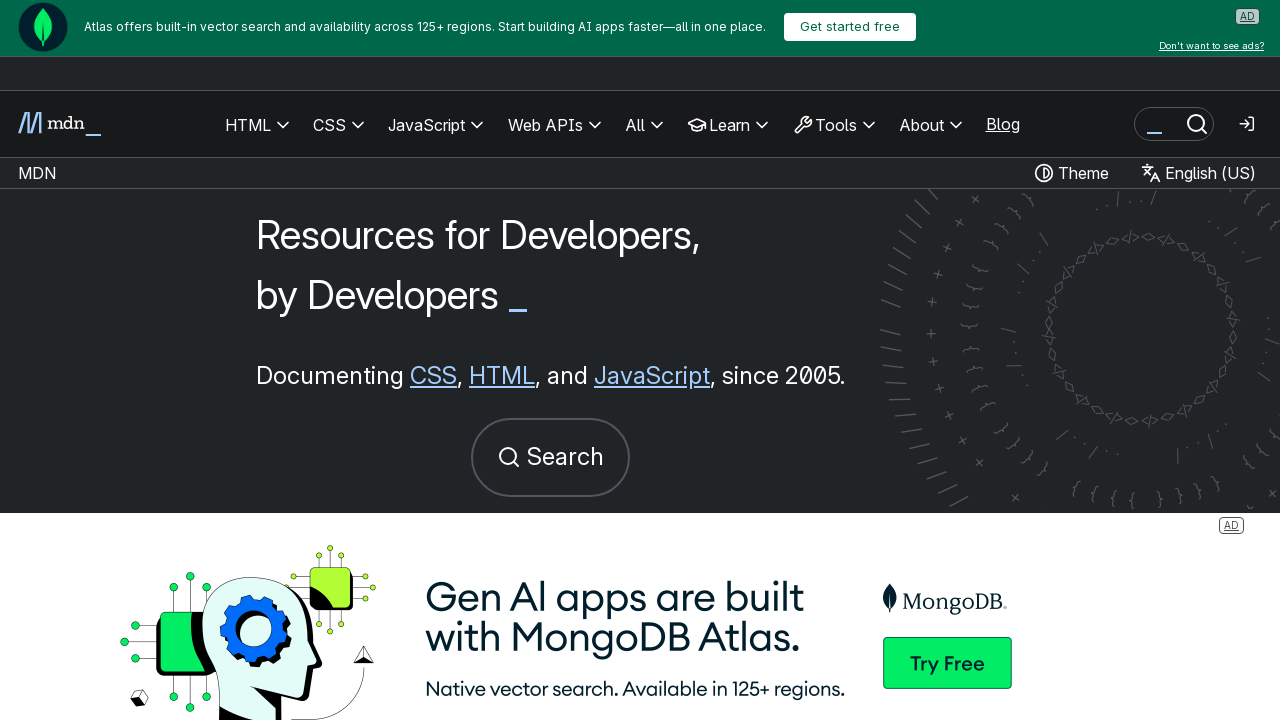

Verified page title contains 'MDN' or 'Mozilla'
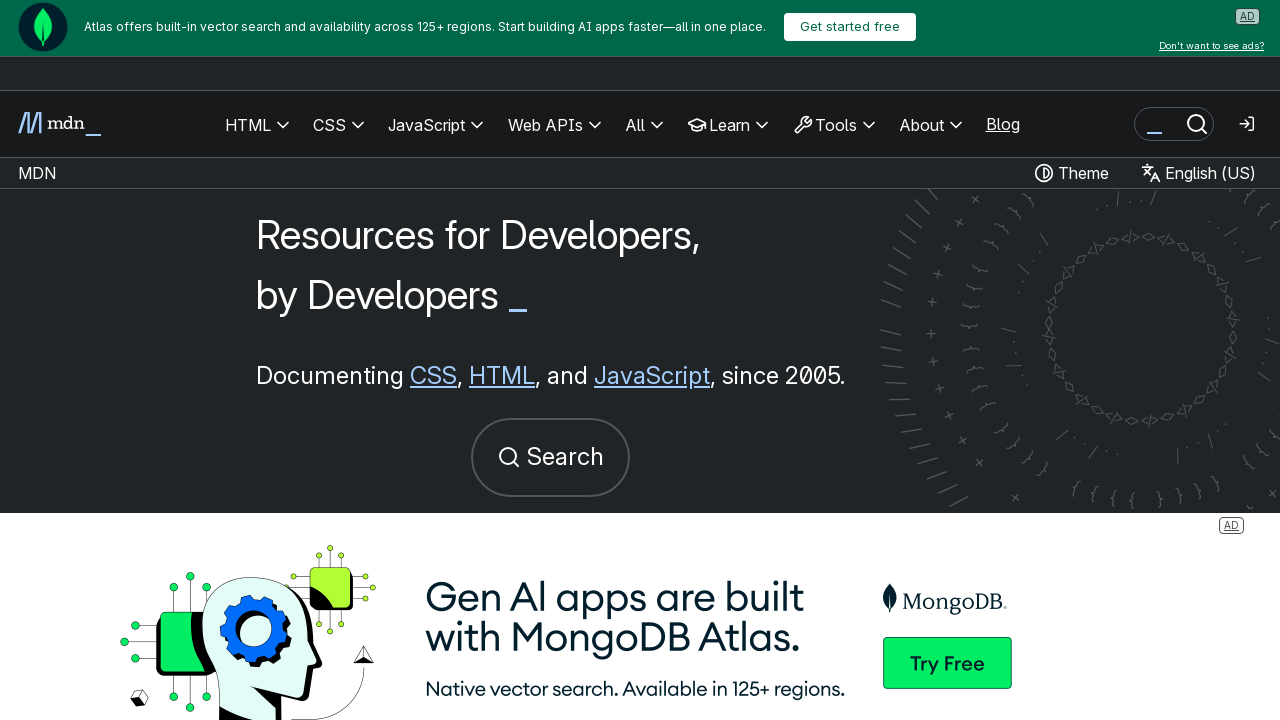

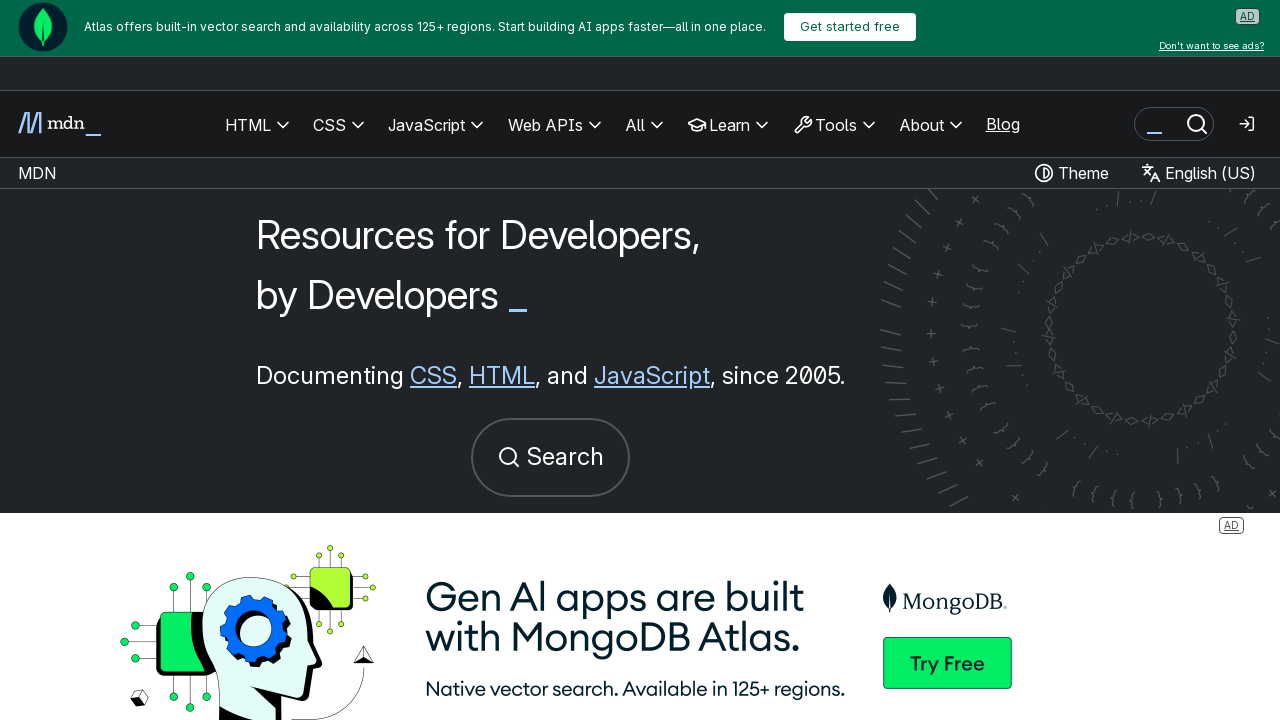